Tests scrolling an element into view by locating a specific link and scrolling to make it visible

Starting URL: https://portaldev.cms.gov/portal/

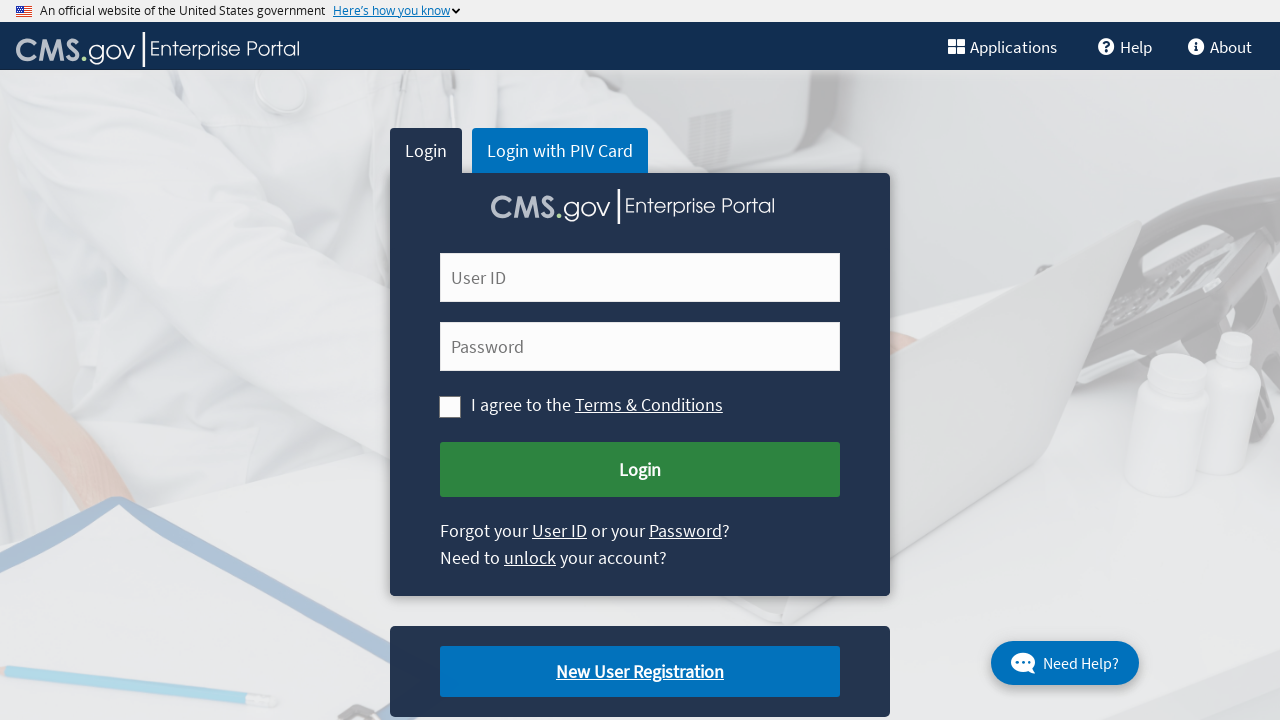

Located 'Learn more about Enterprise Portal' link
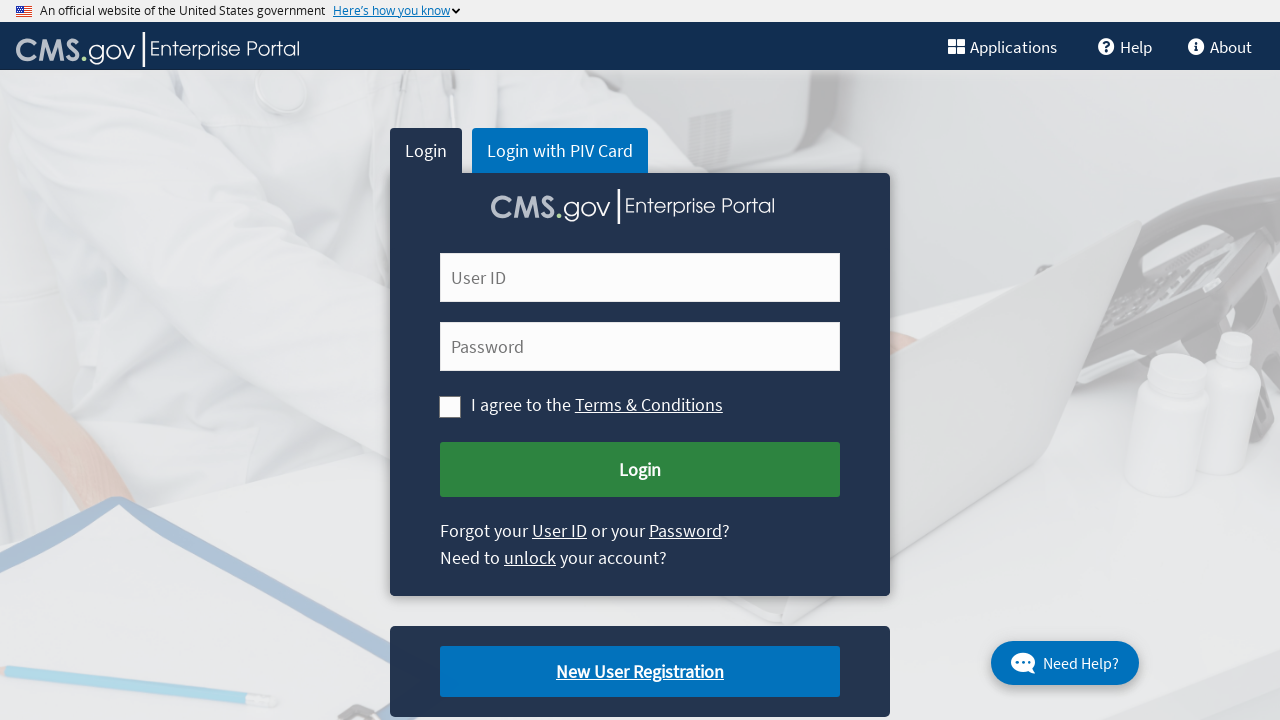

Scrolled 'Learn more about Enterprise Portal' link into view
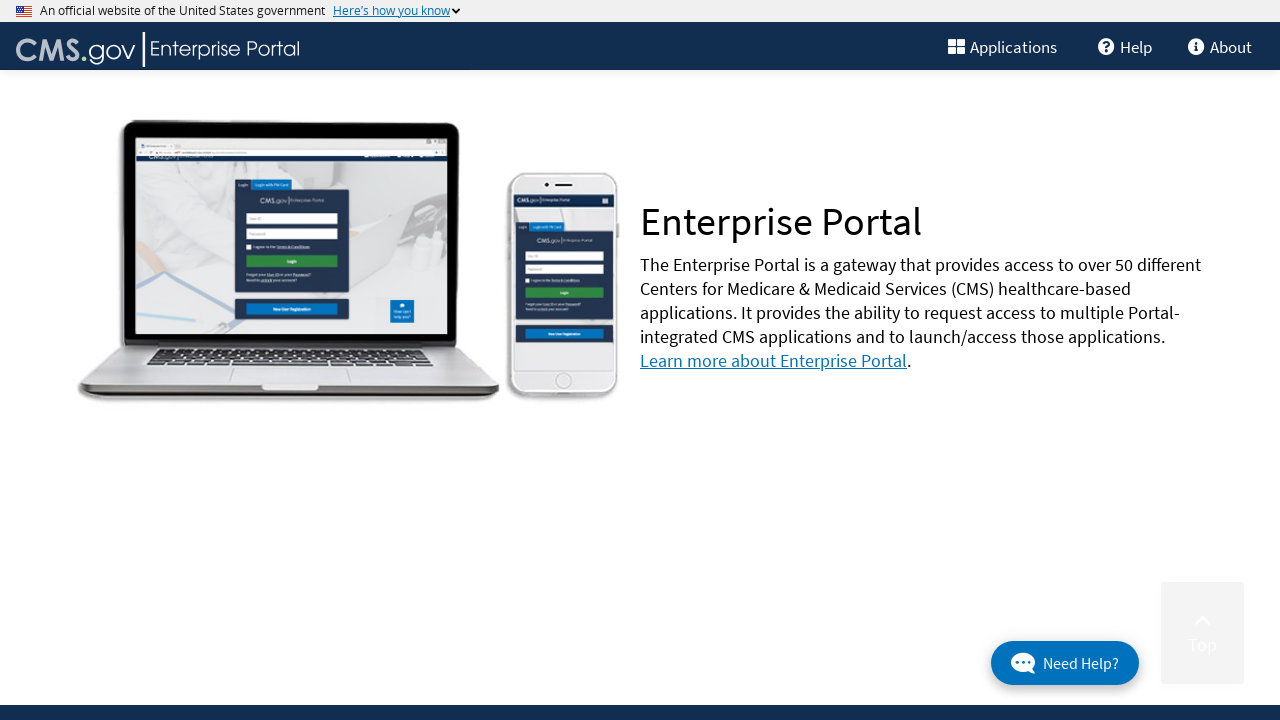

Waited 2 seconds to observe the scroll animation
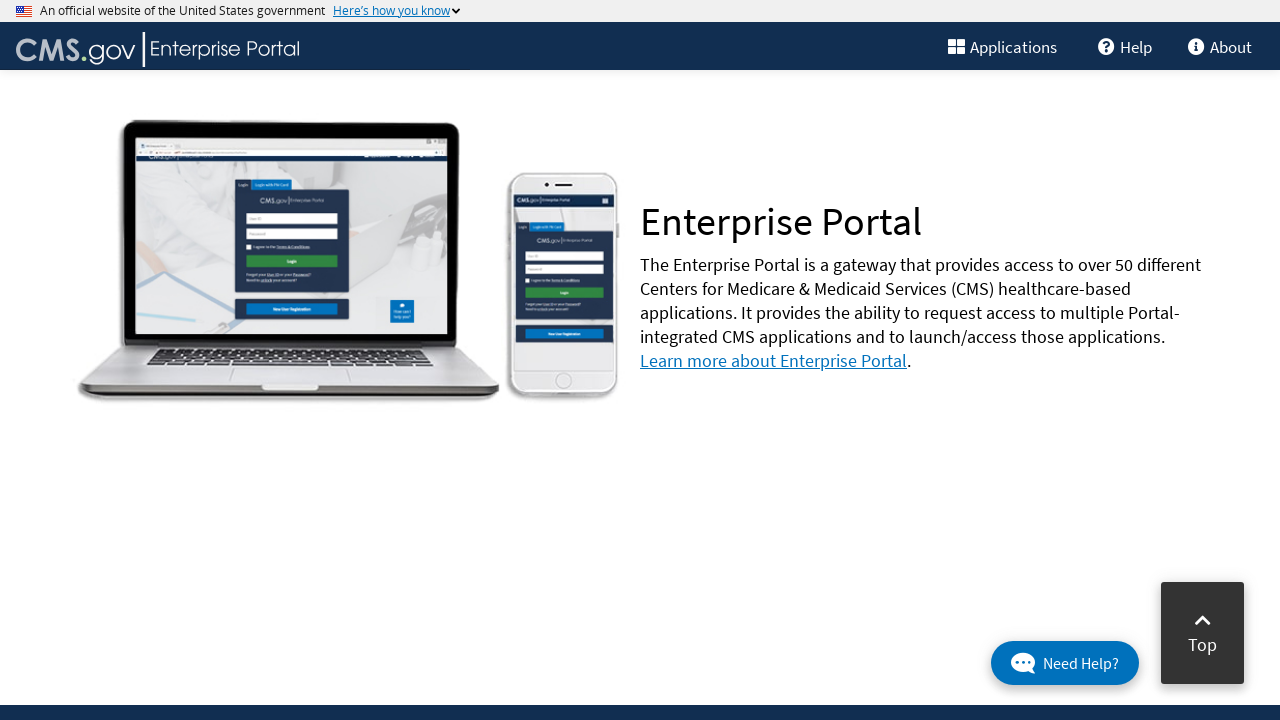

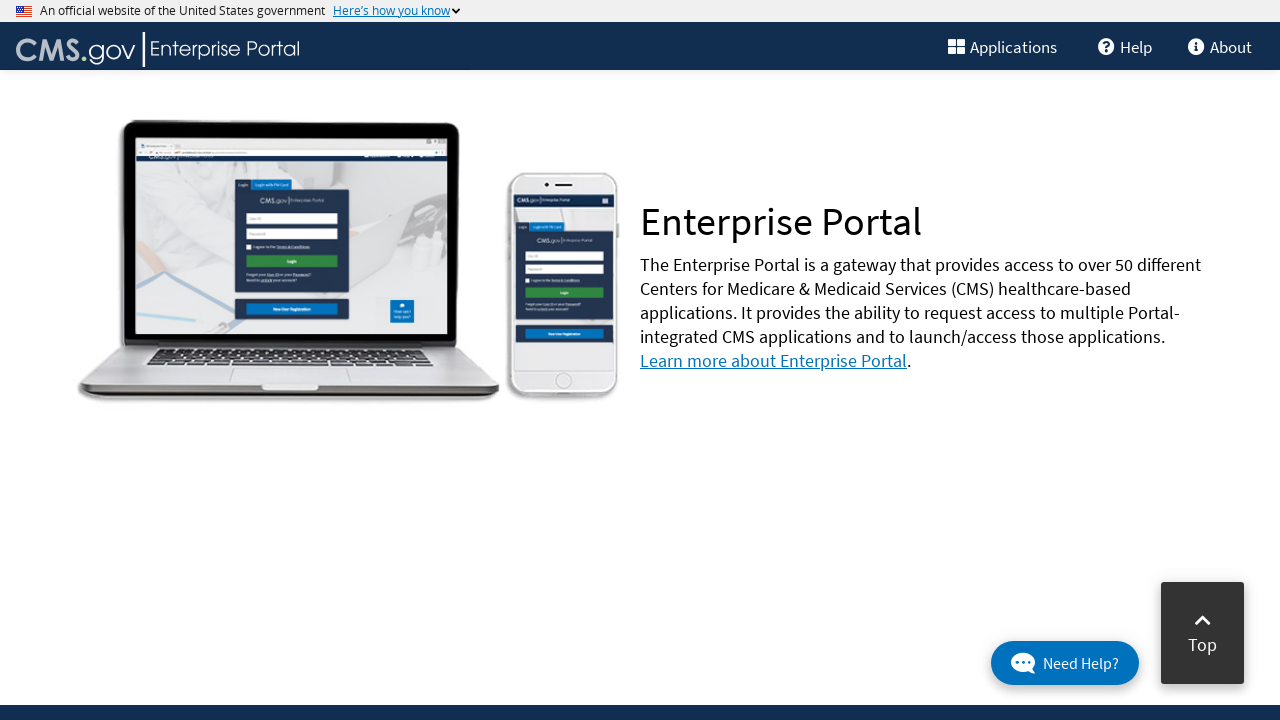